Tests clicking a blue primary button that triggers a JavaScript alert, dismissing the alert, and repeating this interaction multiple times with page refreshes.

Starting URL: http://uitestingplayground.com/classattr

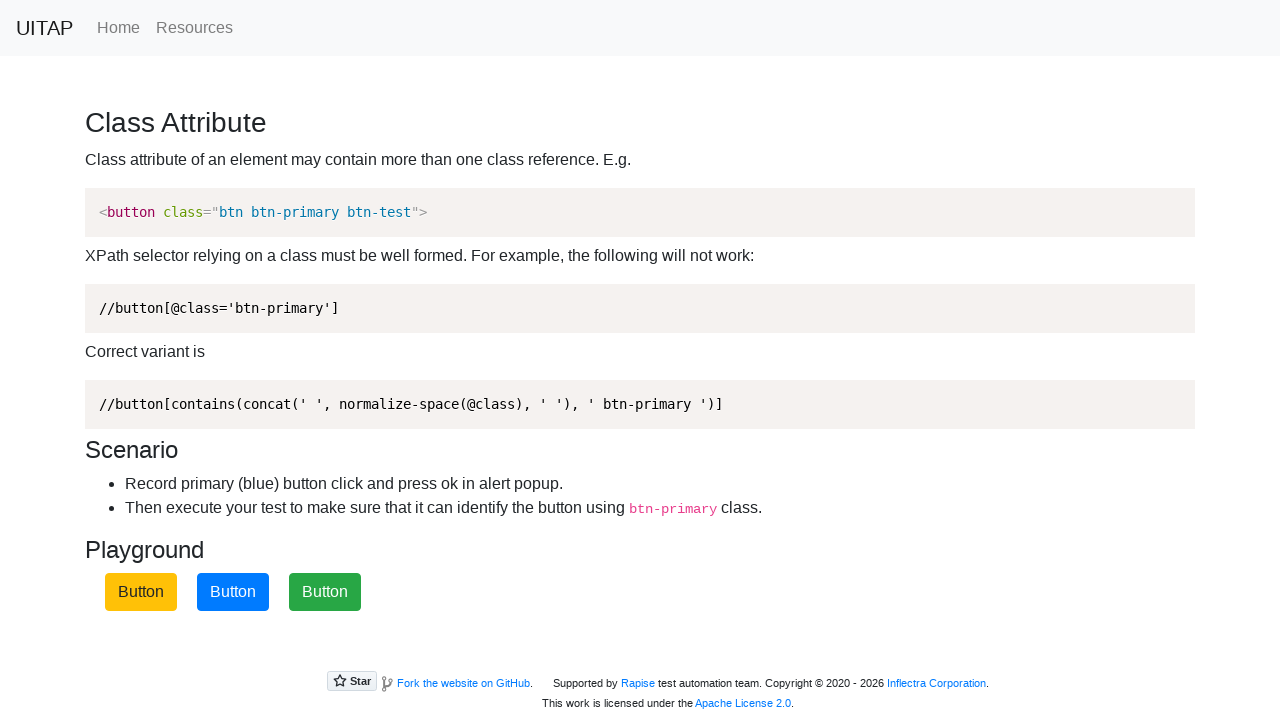

Clicked the blue primary button at (233, 592) on .btn-primary
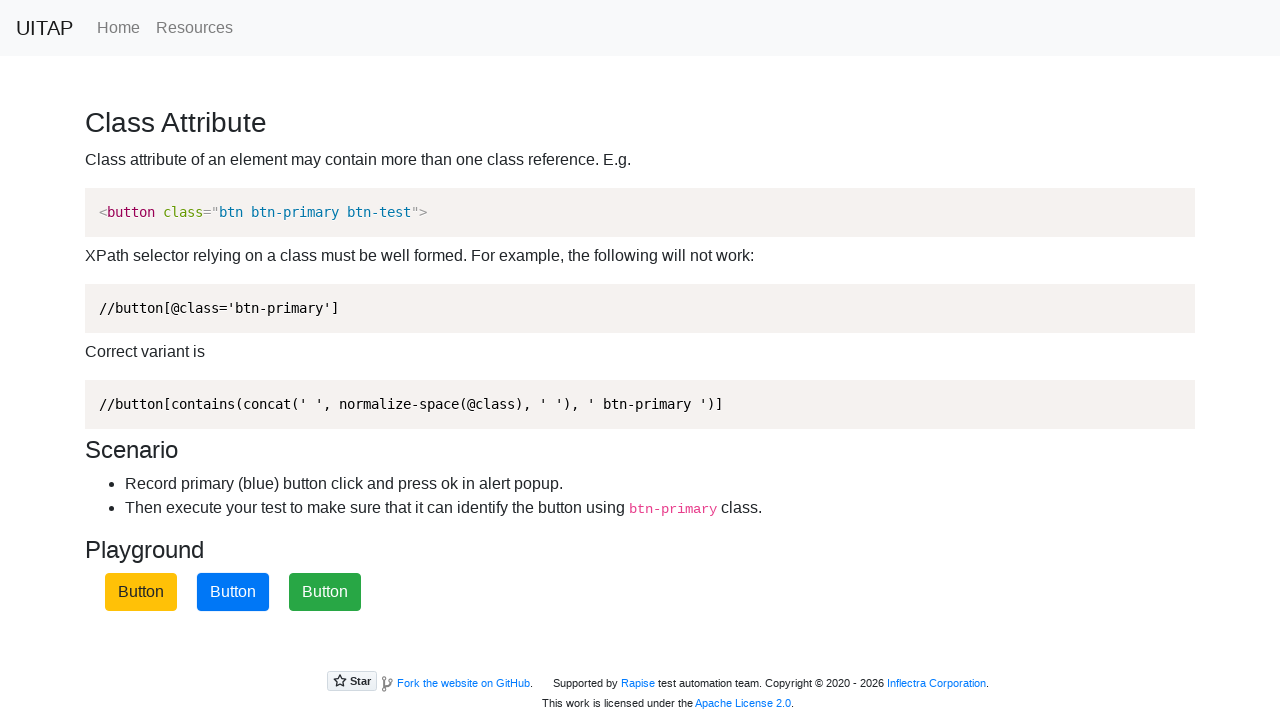

Set up dialog handler to dismiss alerts
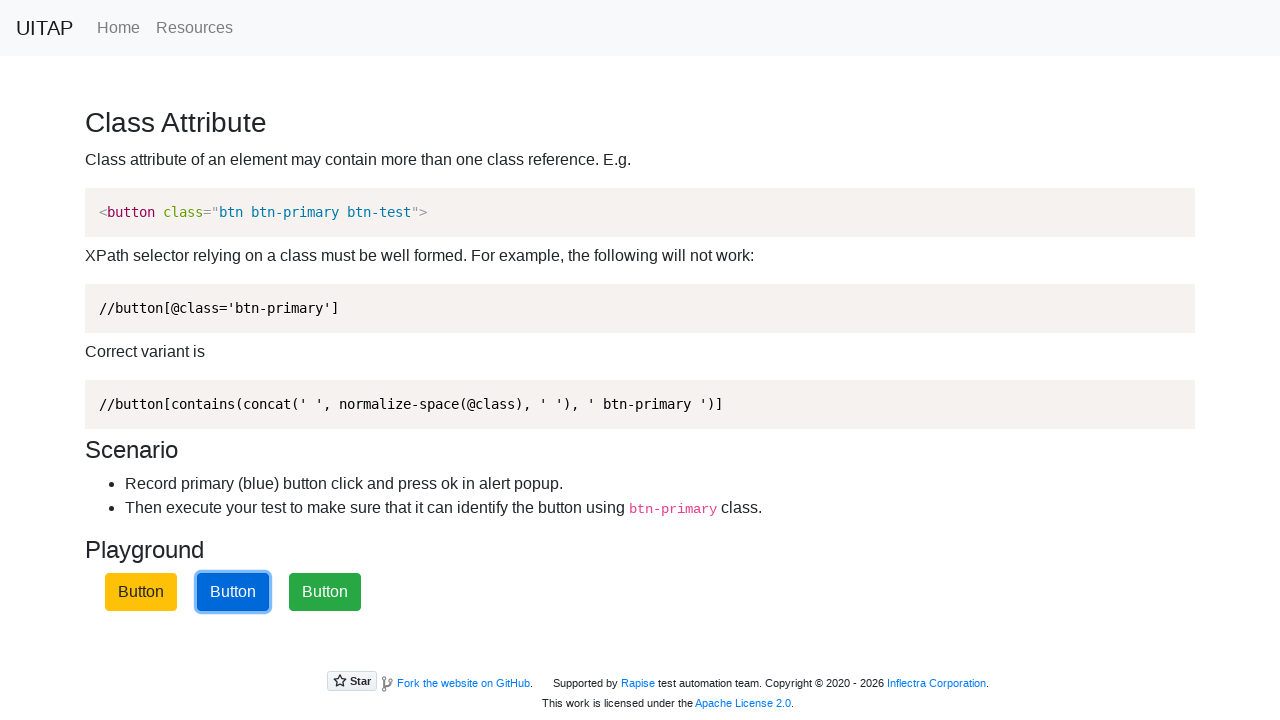

Waited for alert to be dismissed
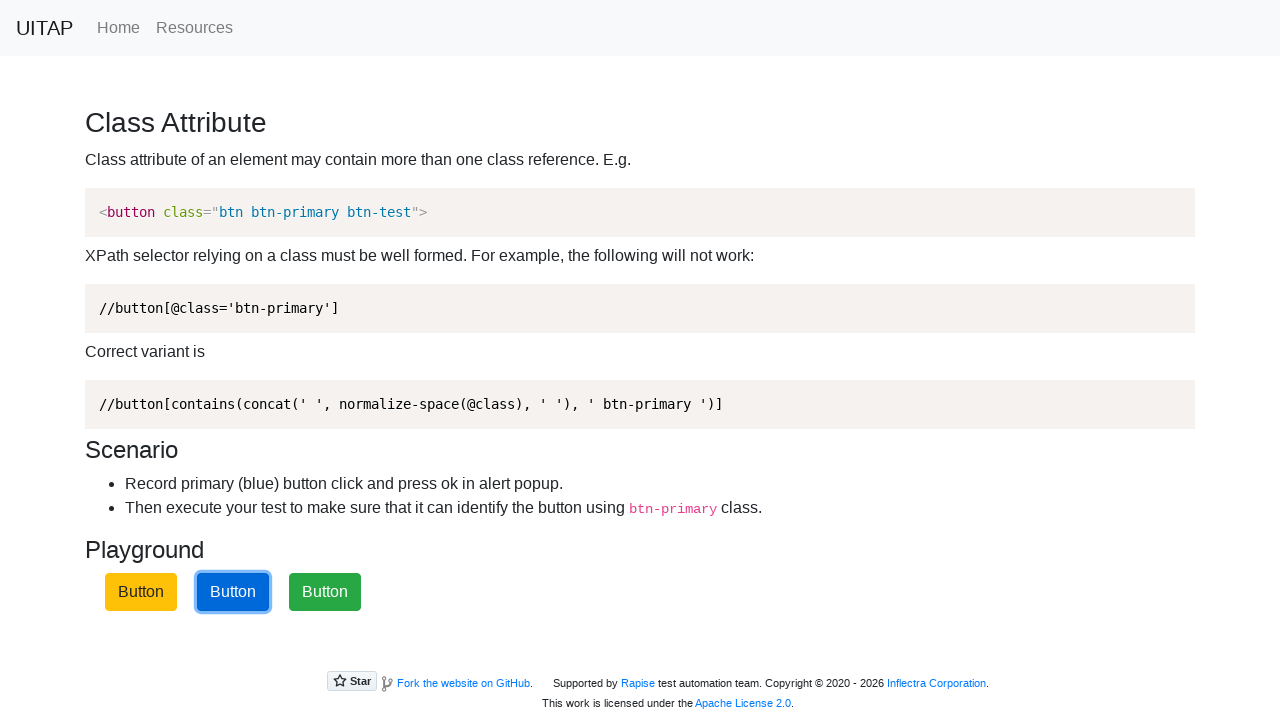

Refreshed the page
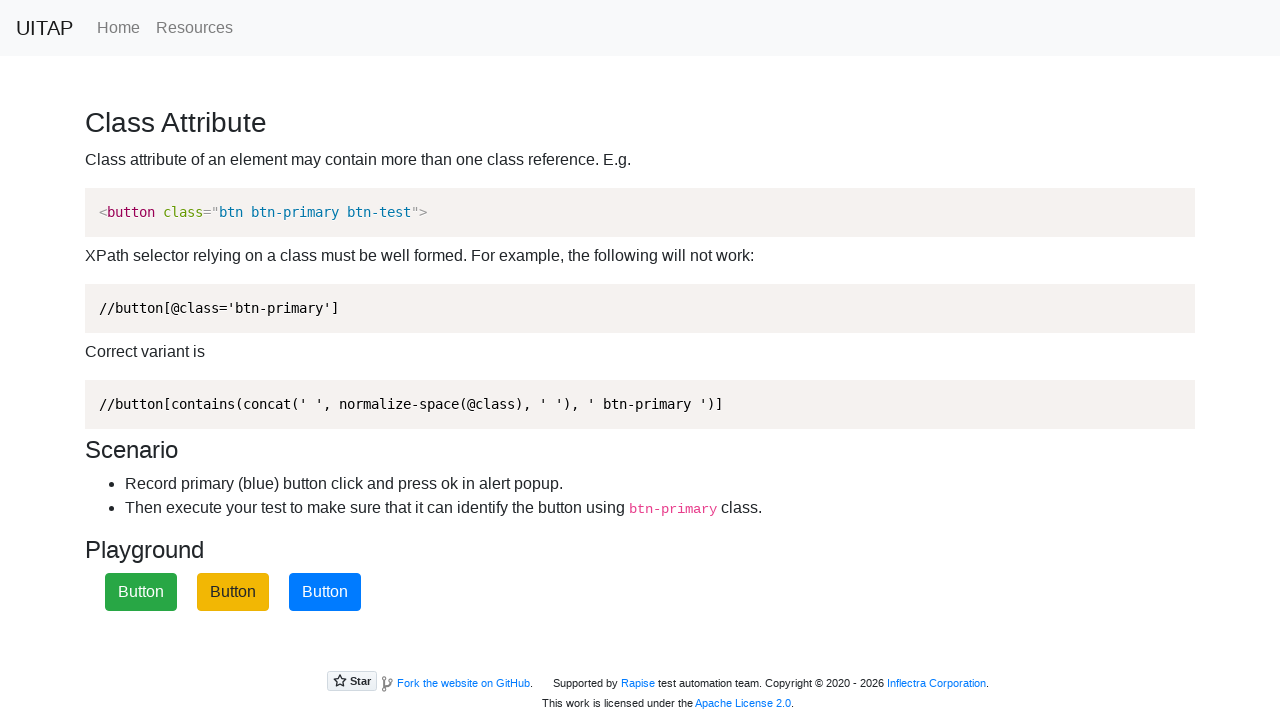

Clicked the blue primary button at (325, 592) on .btn-primary
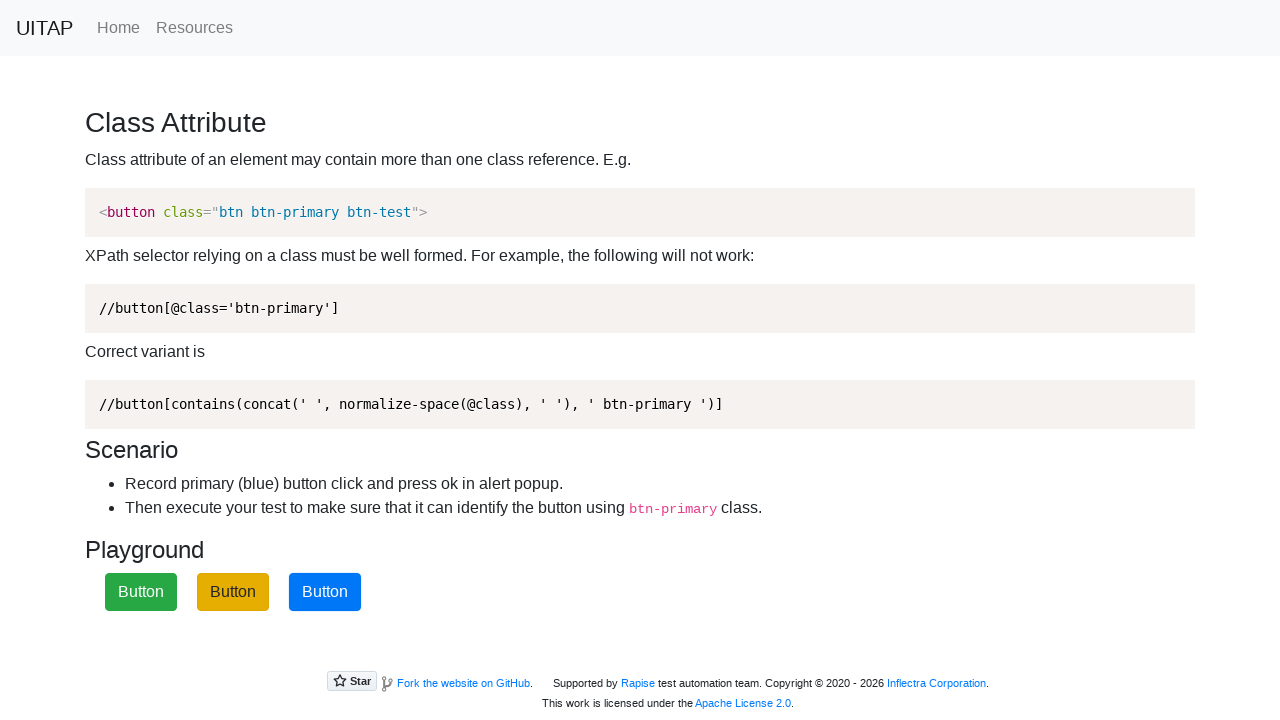

Set up dialog handler to dismiss alerts
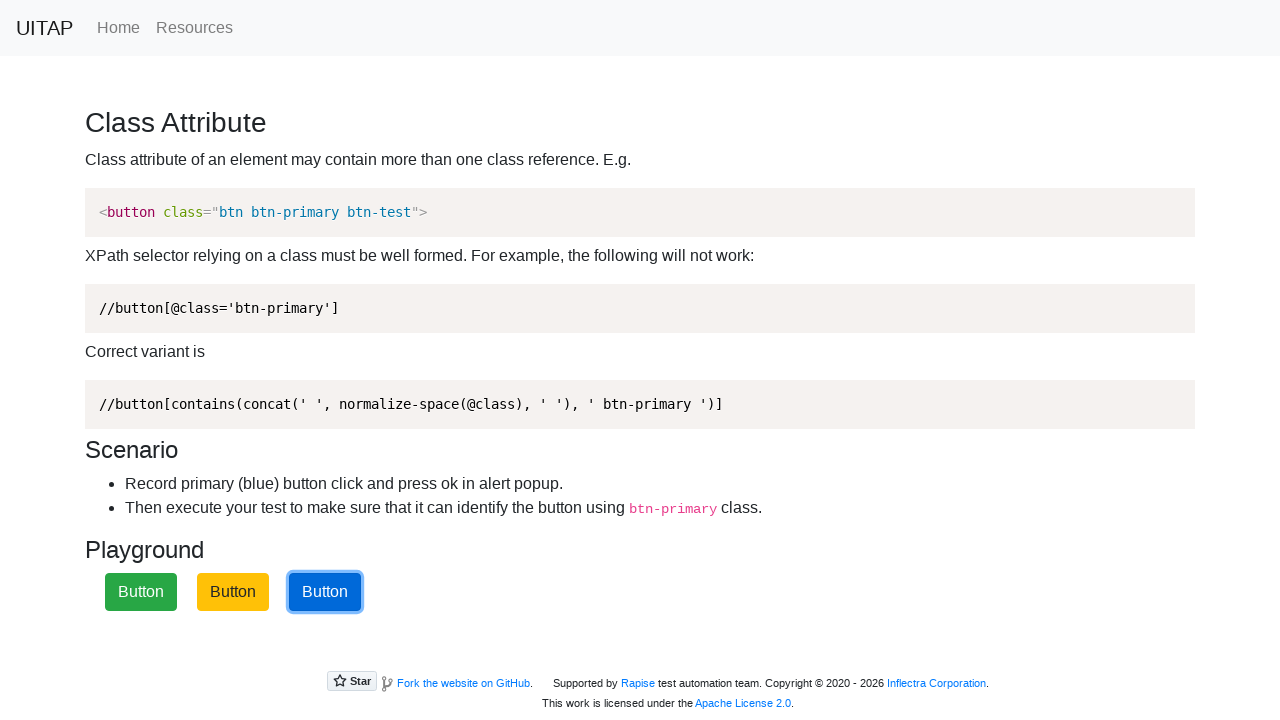

Waited for alert to be dismissed
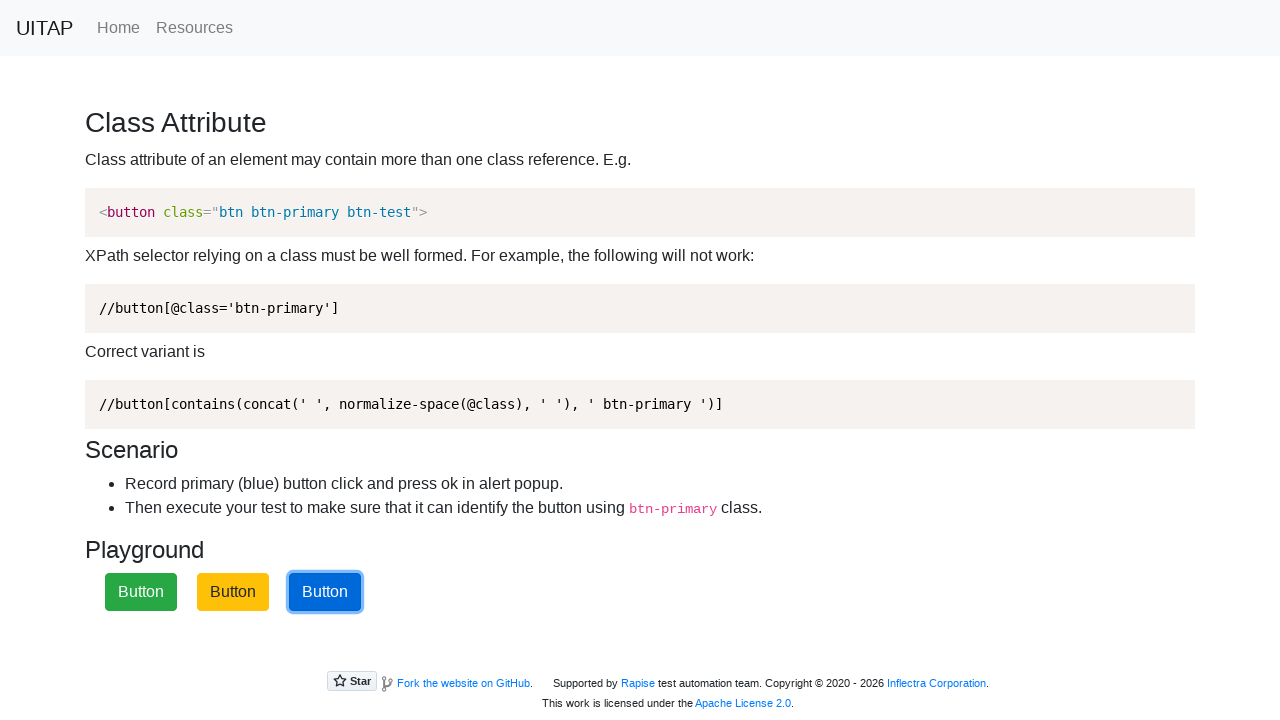

Refreshed the page
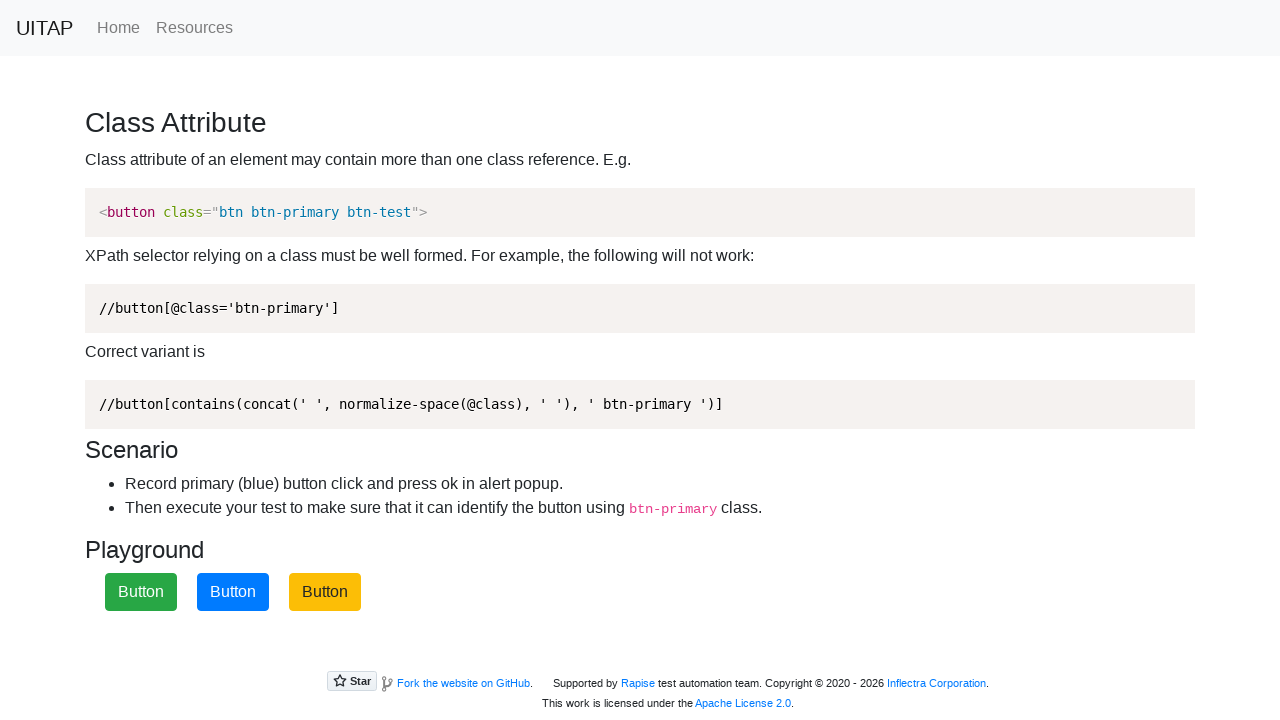

Clicked the blue primary button at (233, 592) on .btn-primary
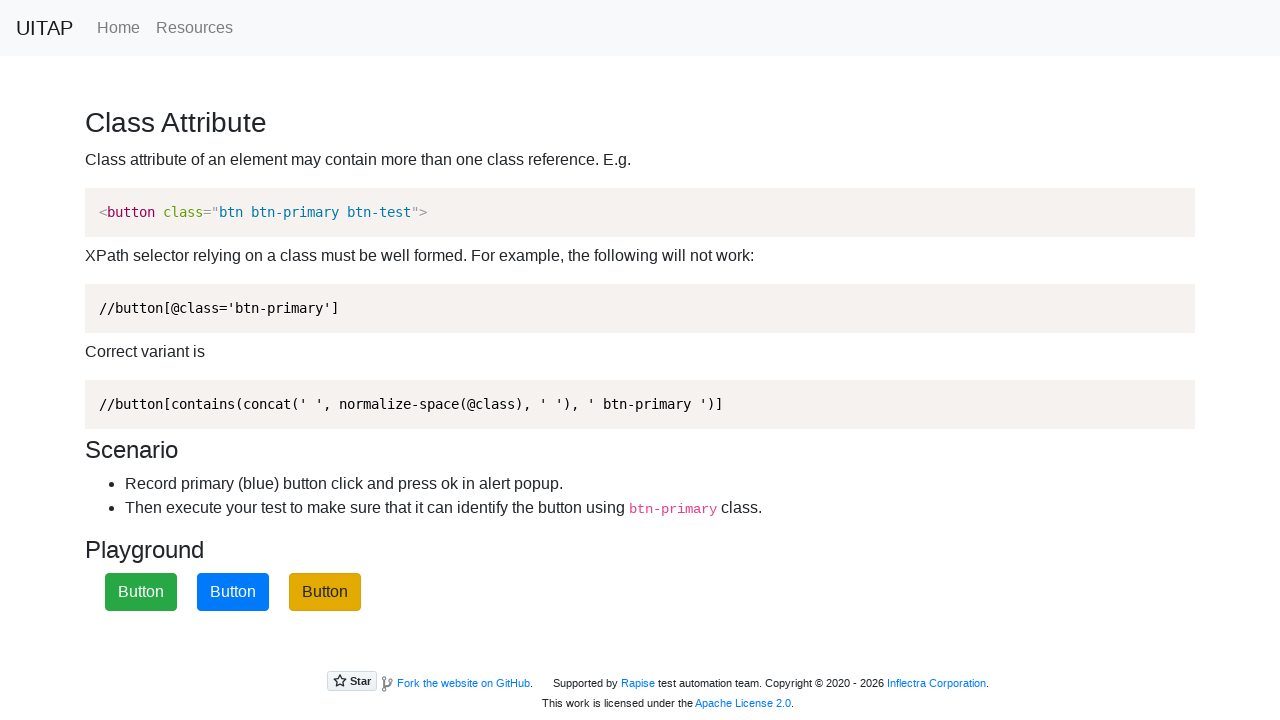

Set up dialog handler to dismiss alerts
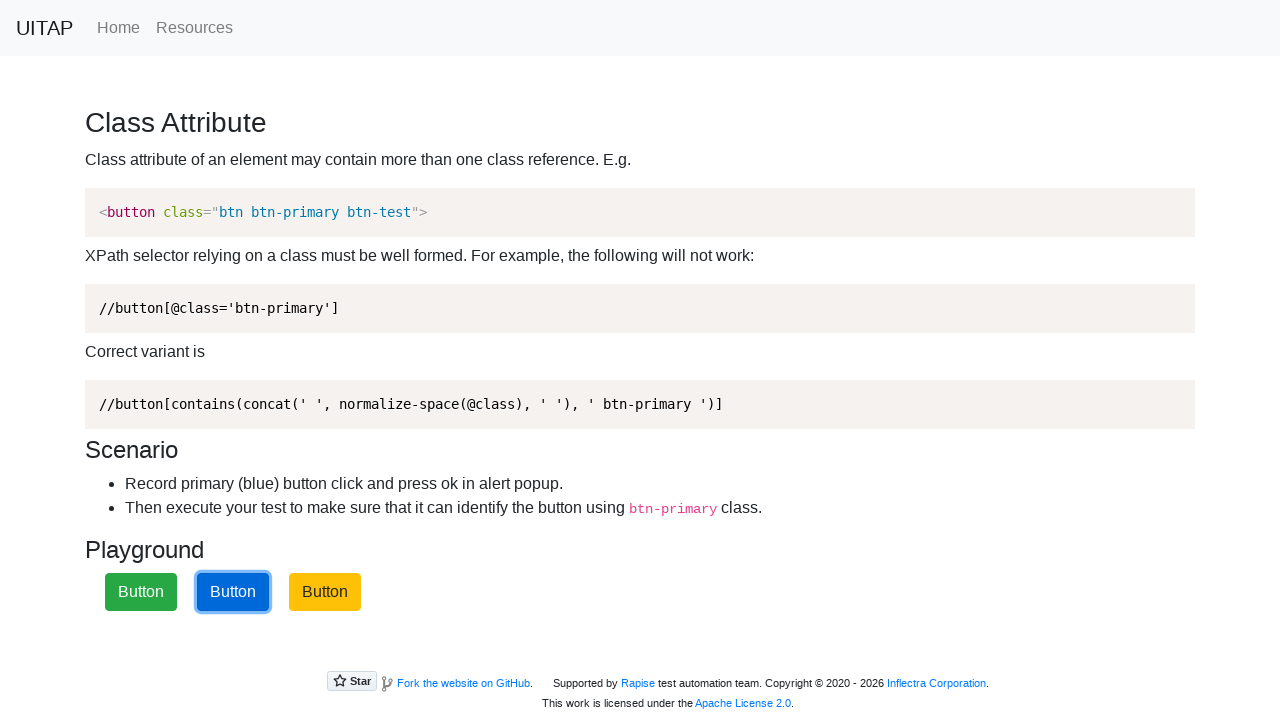

Waited for alert to be dismissed
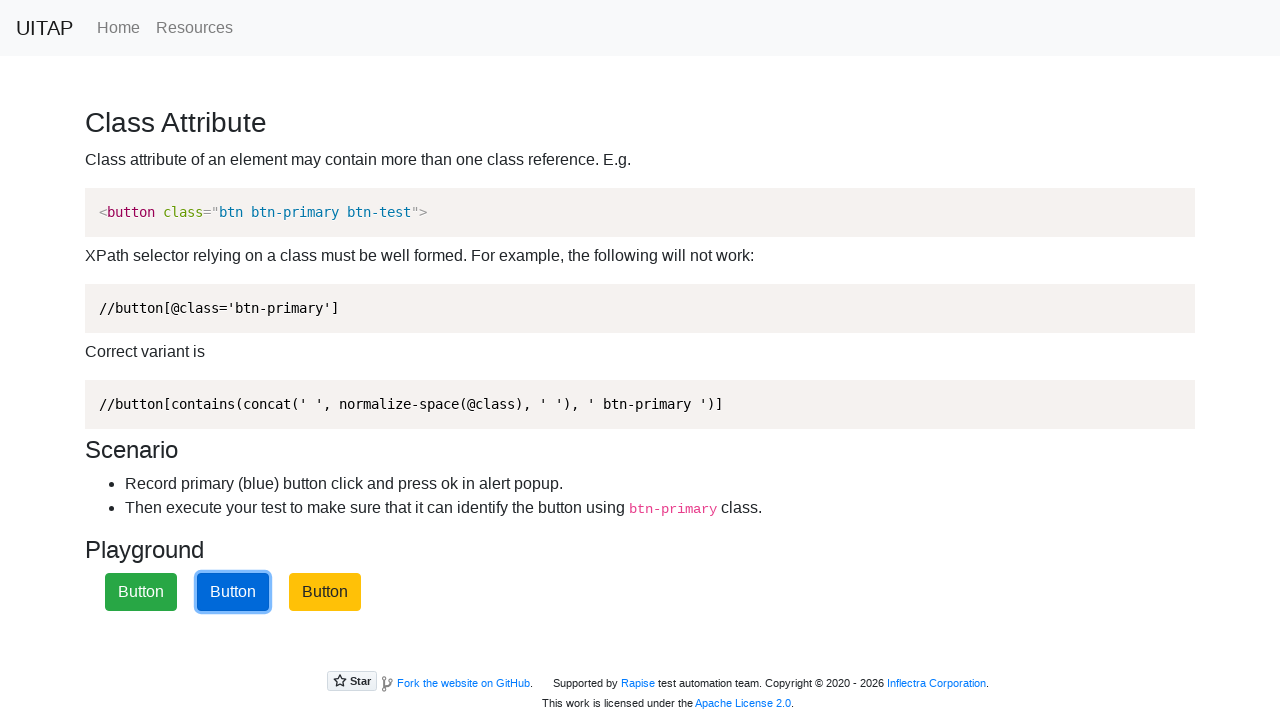

Refreshed the page
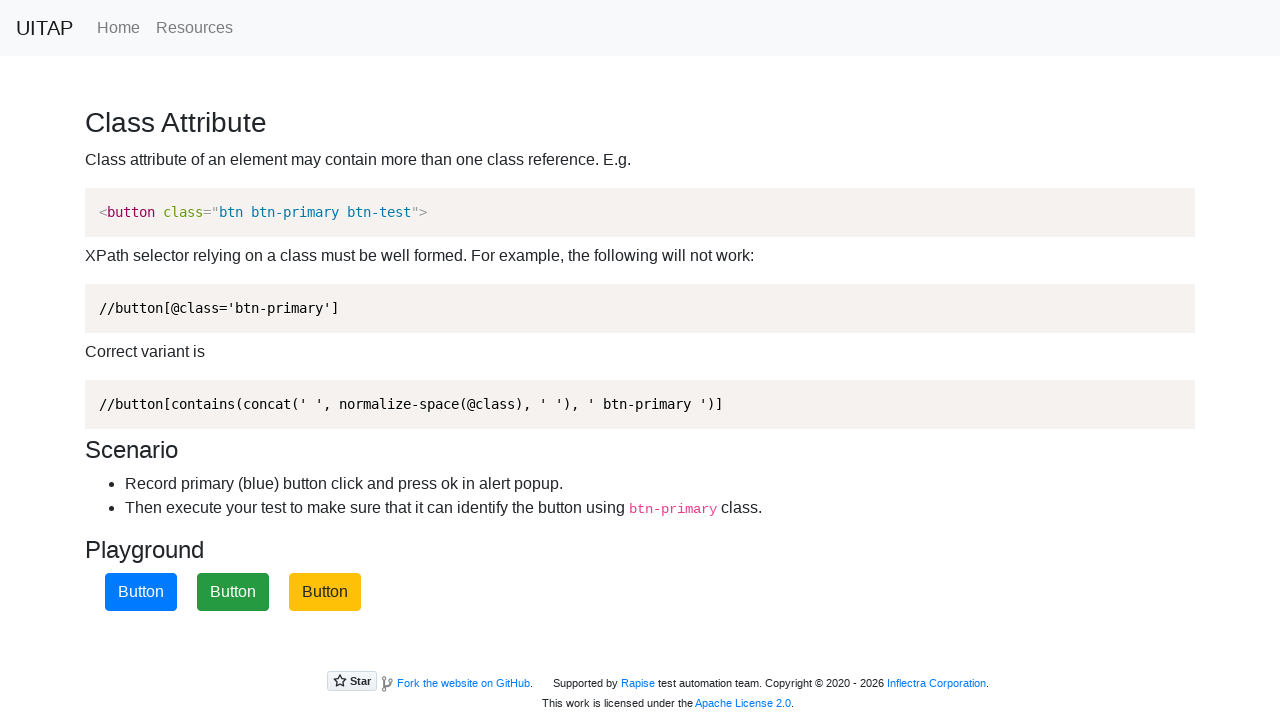

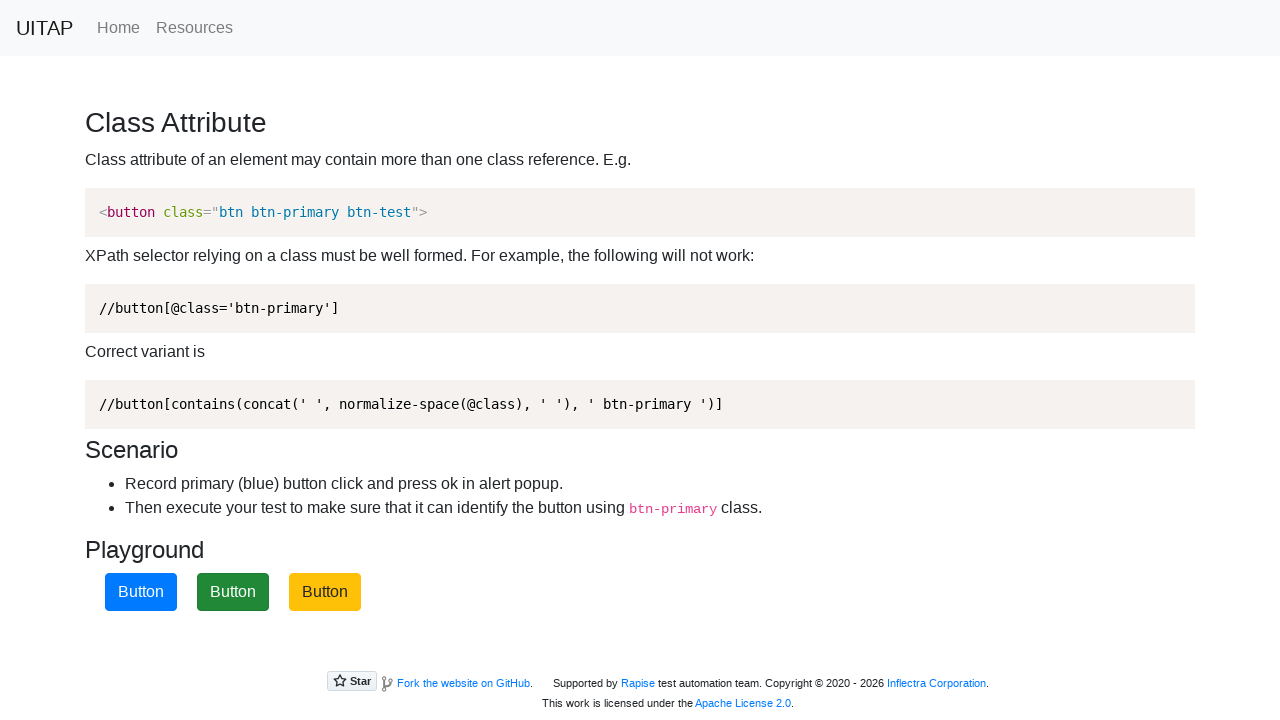